Tests the Products navigation dropdown by hovering over it to reveal the dropdown menu

Starting URL: https://youlend.com/

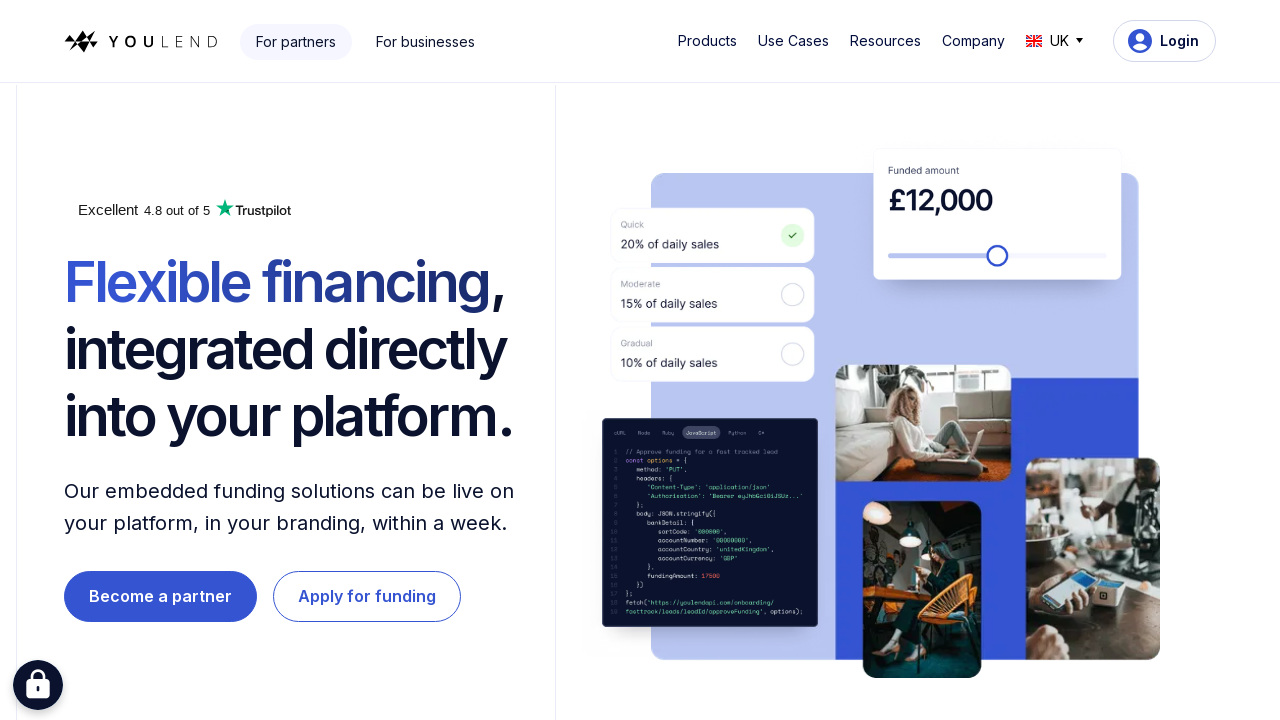

Products button is visible
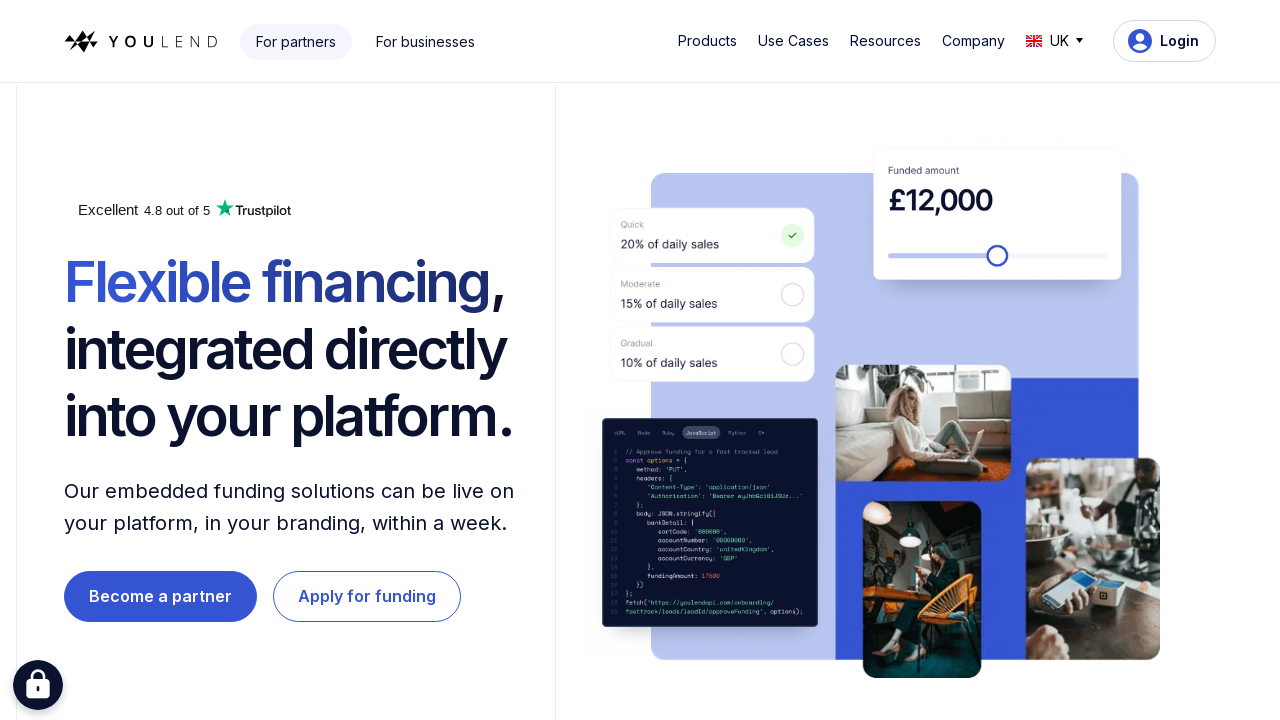

Hovered over Products navigation button at (707, 41) on #w-dropdown-toggle-0 > div
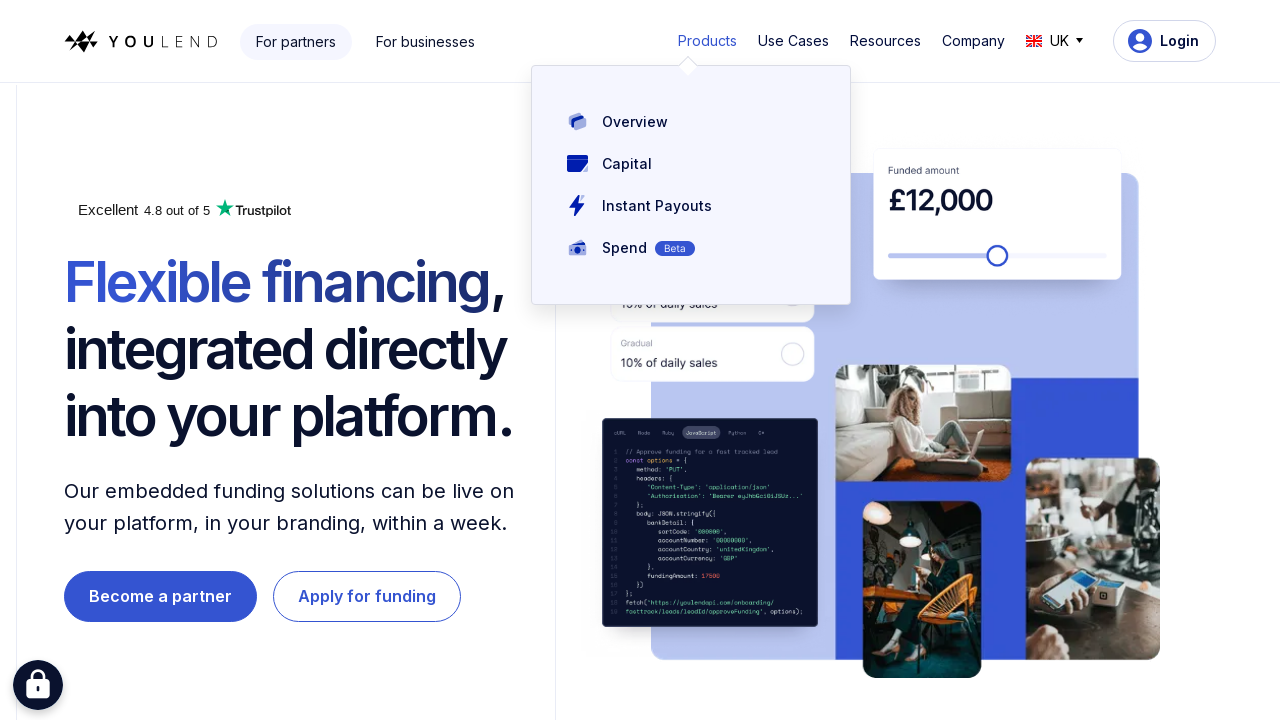

Products dropdown menu appeared
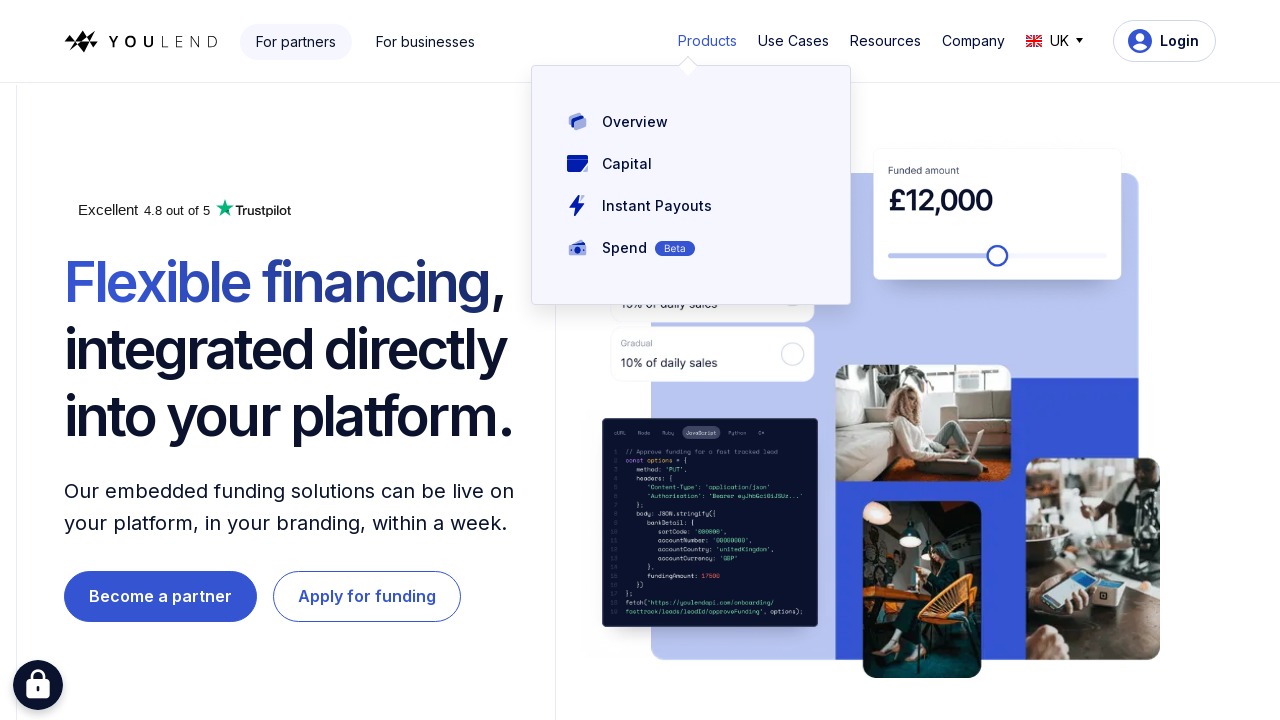

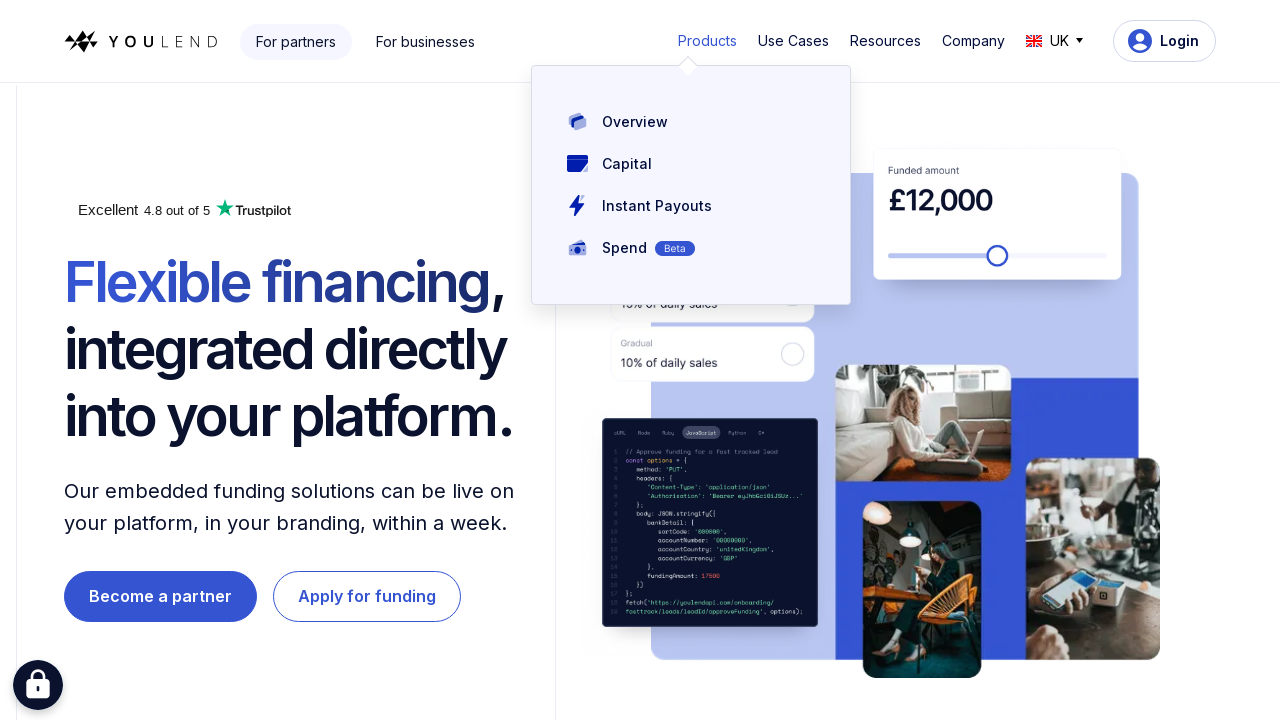